Tests dropdown selection by iterating through options, clicking on "Option 1", and verifying the selection was made correctly

Starting URL: http://the-internet.herokuapp.com/dropdown

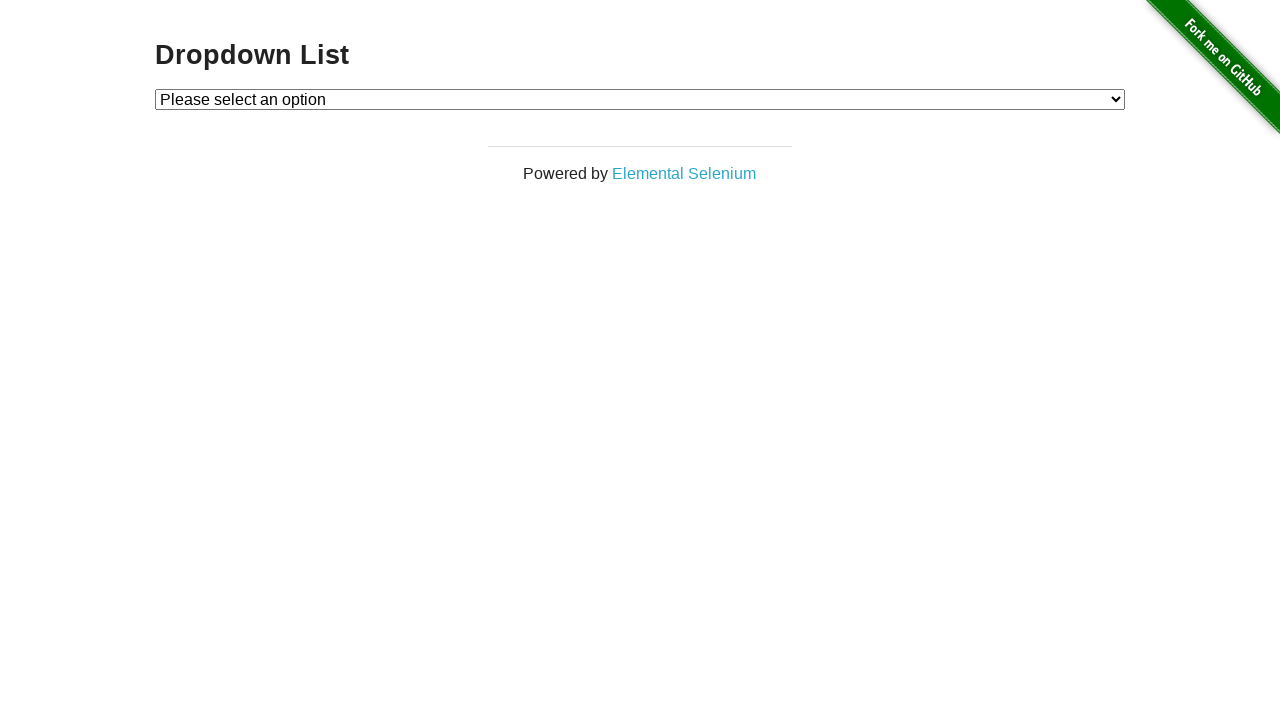

Located dropdown element with id 'dropdown'
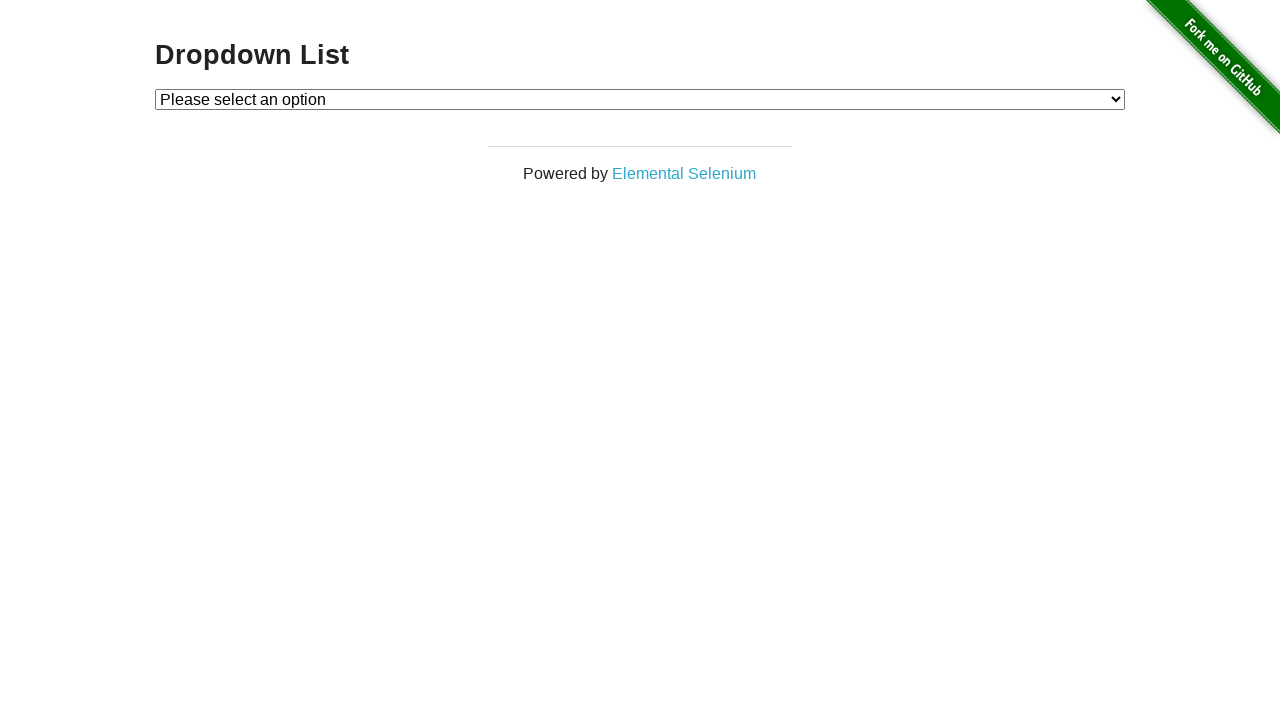

Selected 'Option 1' from dropdown on #dropdown
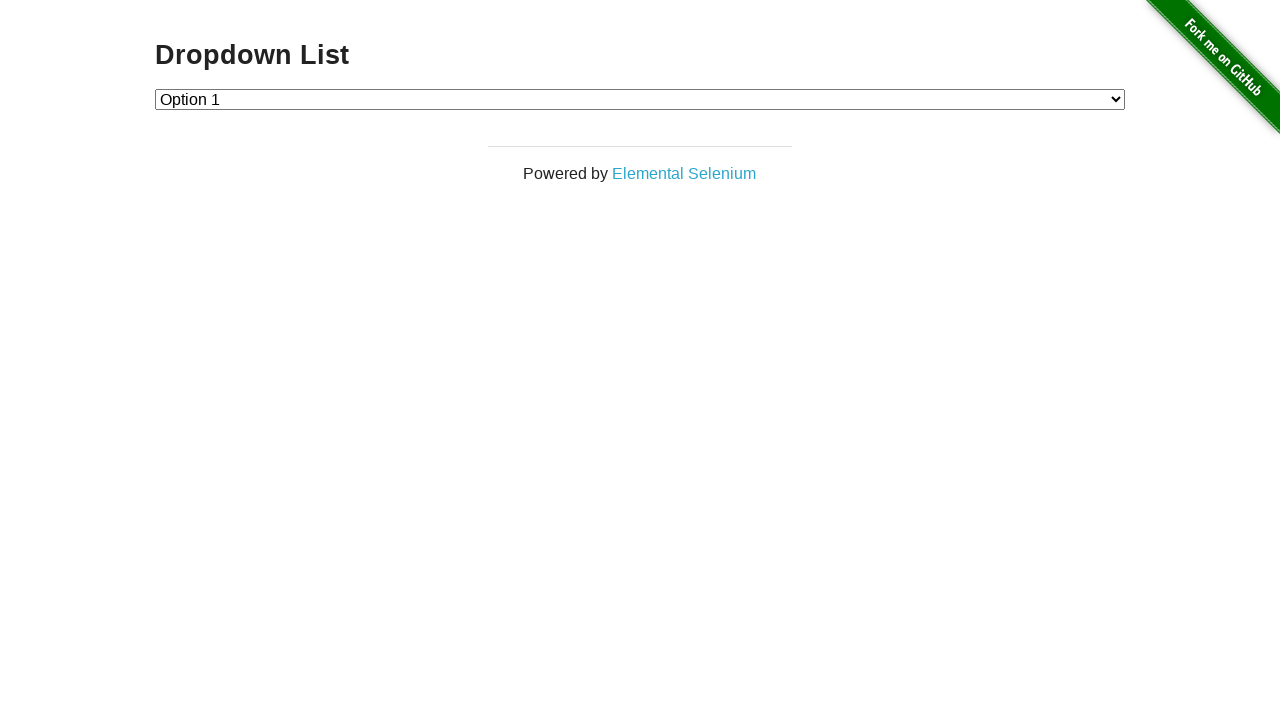

Retrieved selected option value from dropdown
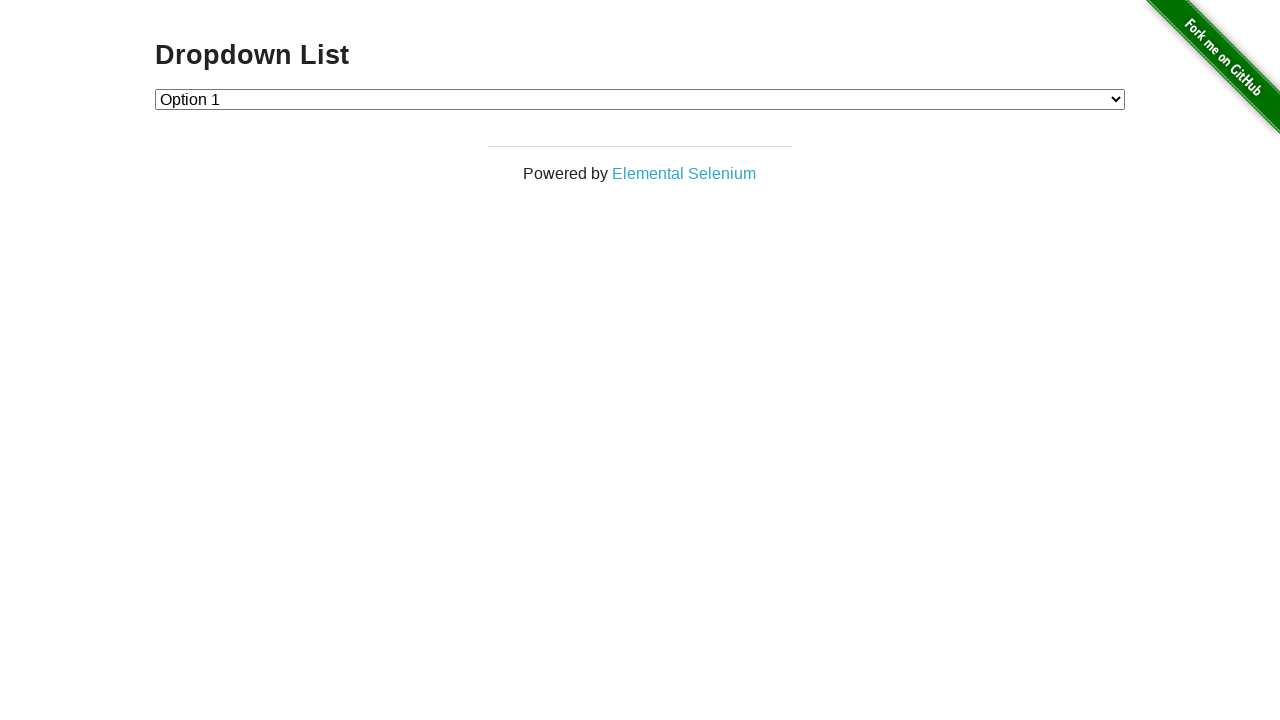

Verified that selected option value is '1' (Option 1)
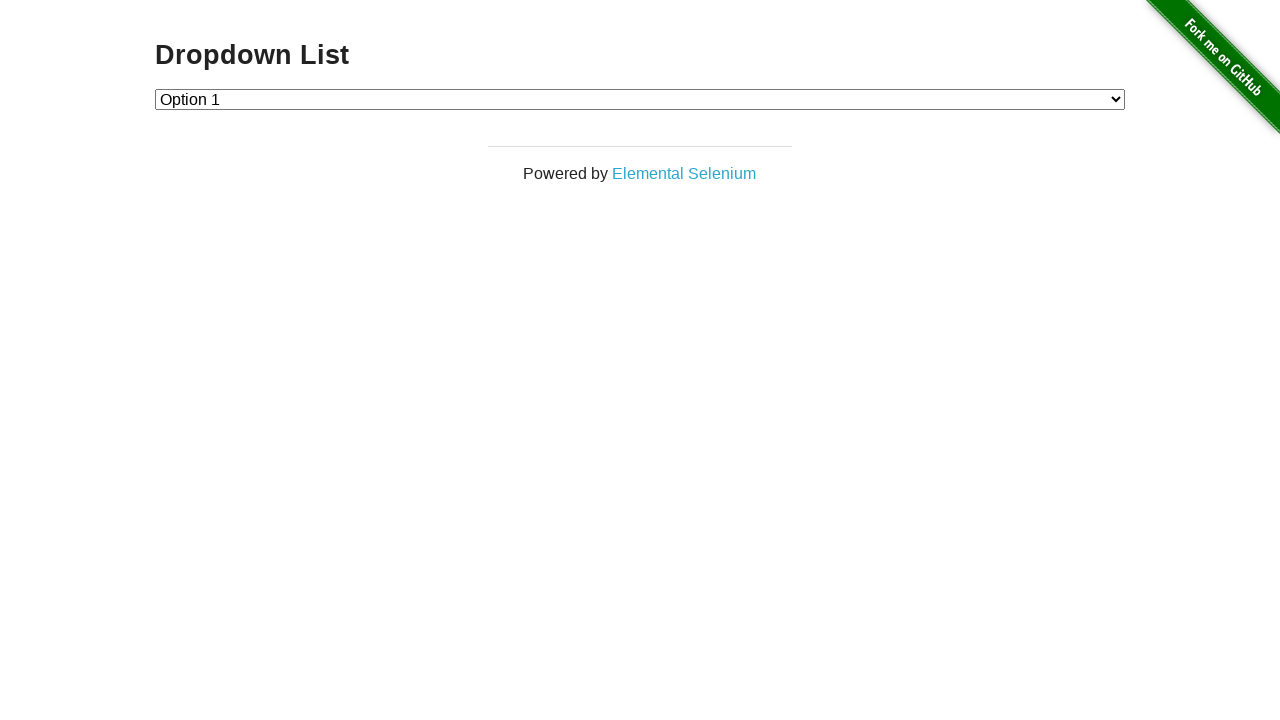

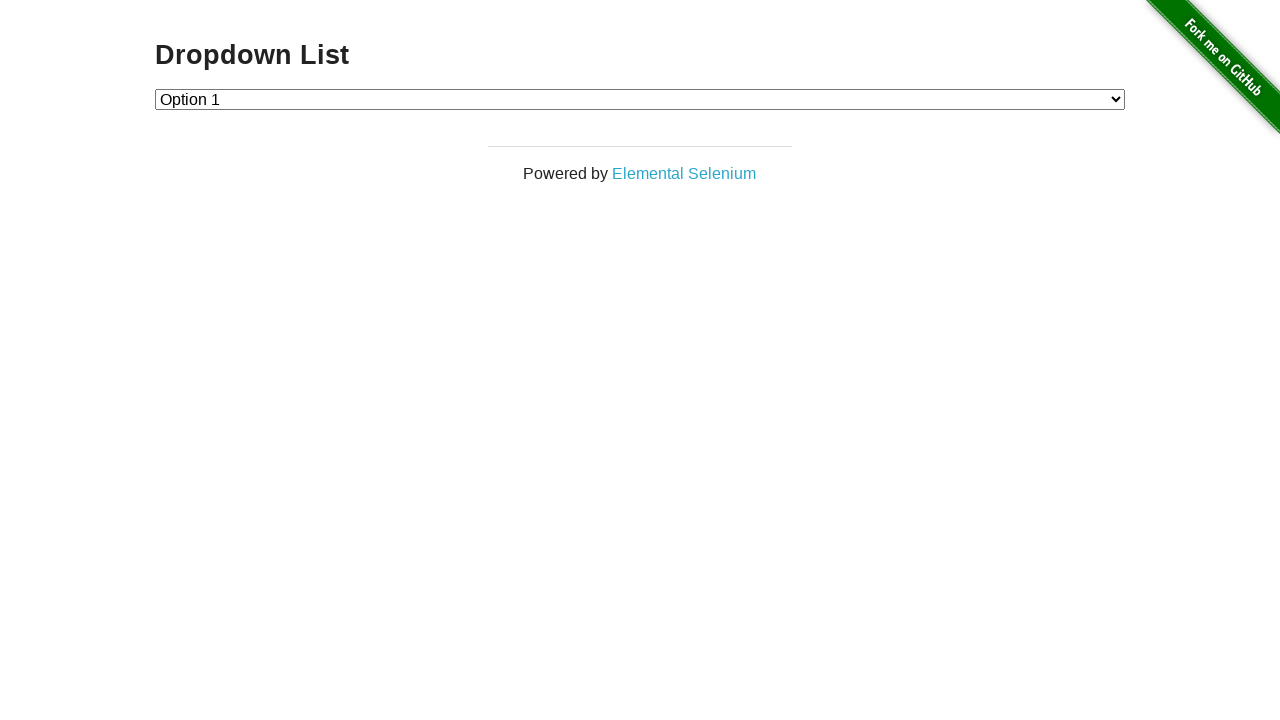